Navigates to Form Authentication page and verifies the URL is correct

Starting URL: https://the-internet.herokuapp.com/

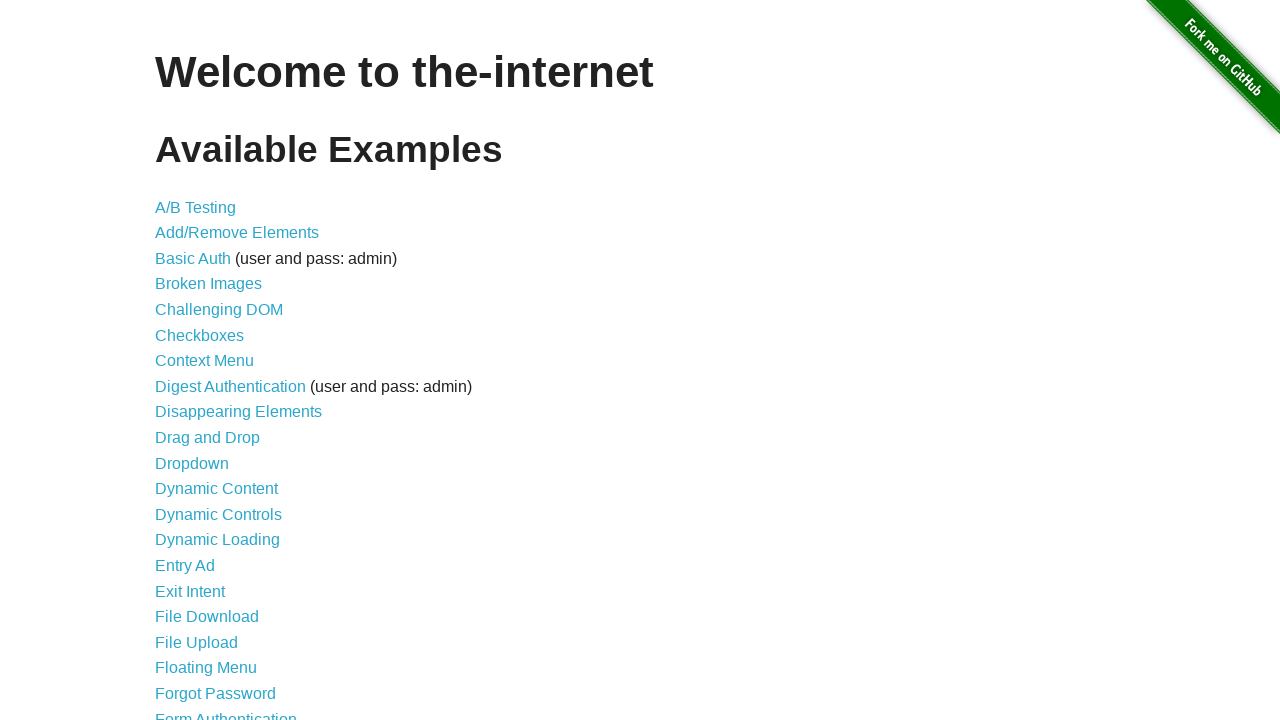

Clicked on Form Authentication link at (226, 712) on xpath=//a[text()="Form Authentication"]
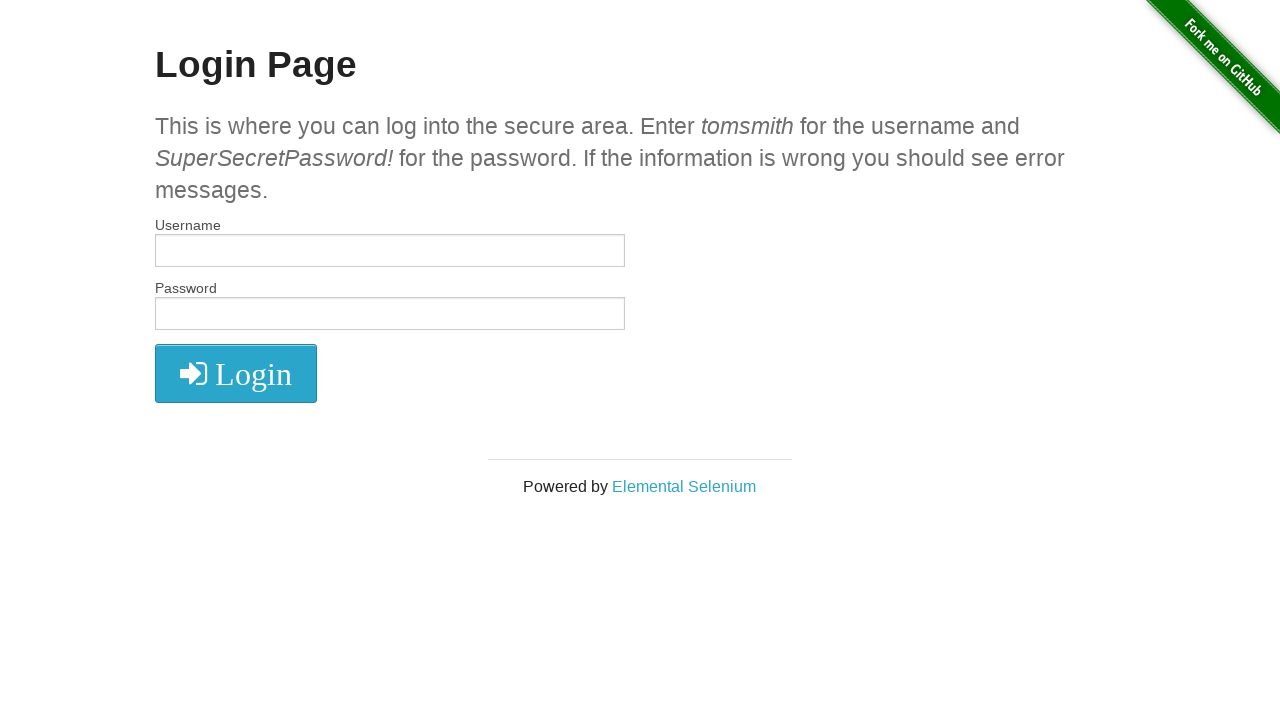

Navigated to Form Authentication page at https://the-internet.herokuapp.com/login
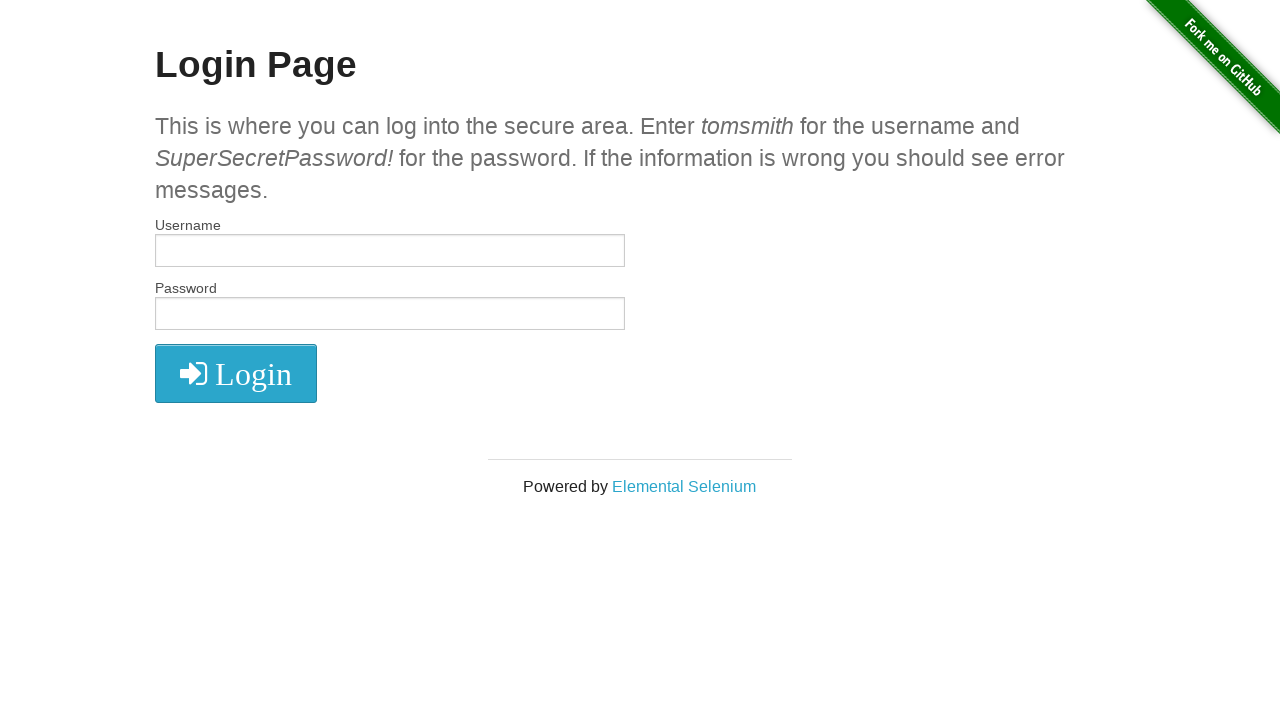

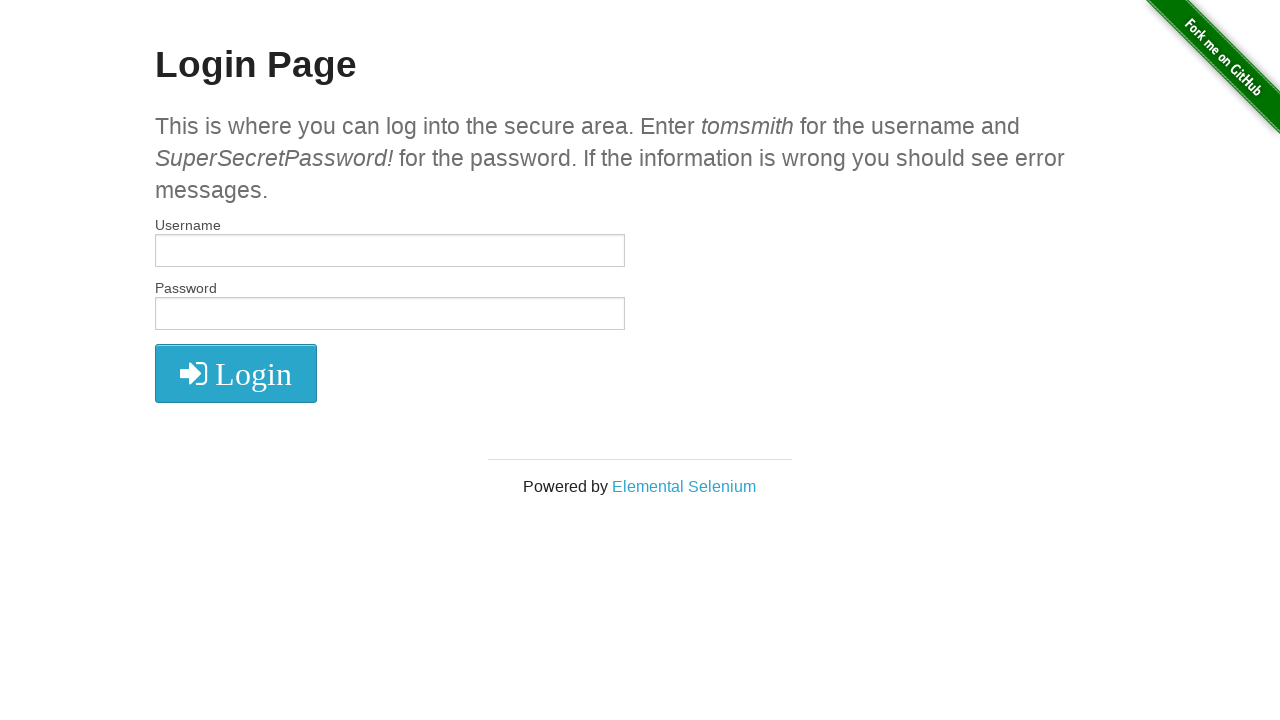